Tests file download and upload functionality on a demo QA site by clicking the download button and uploading a sample file.

Starting URL: https://demoqa.com/upload-download

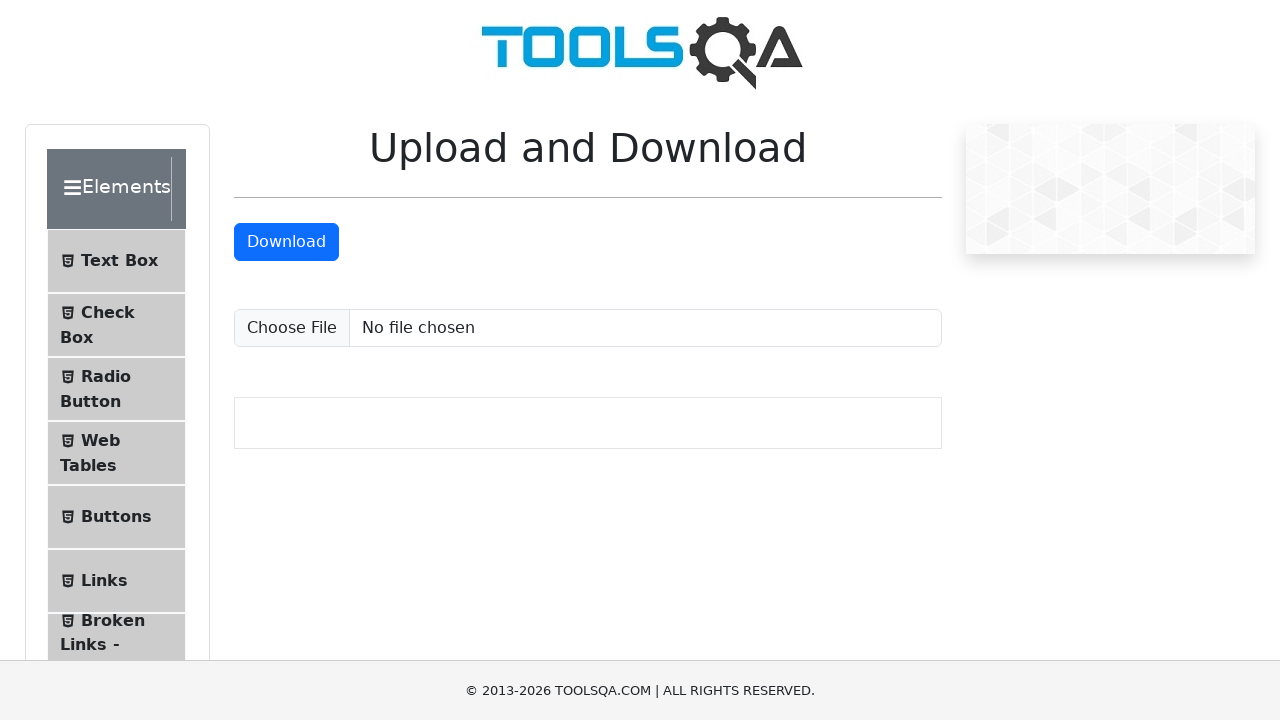

Waited for page to load
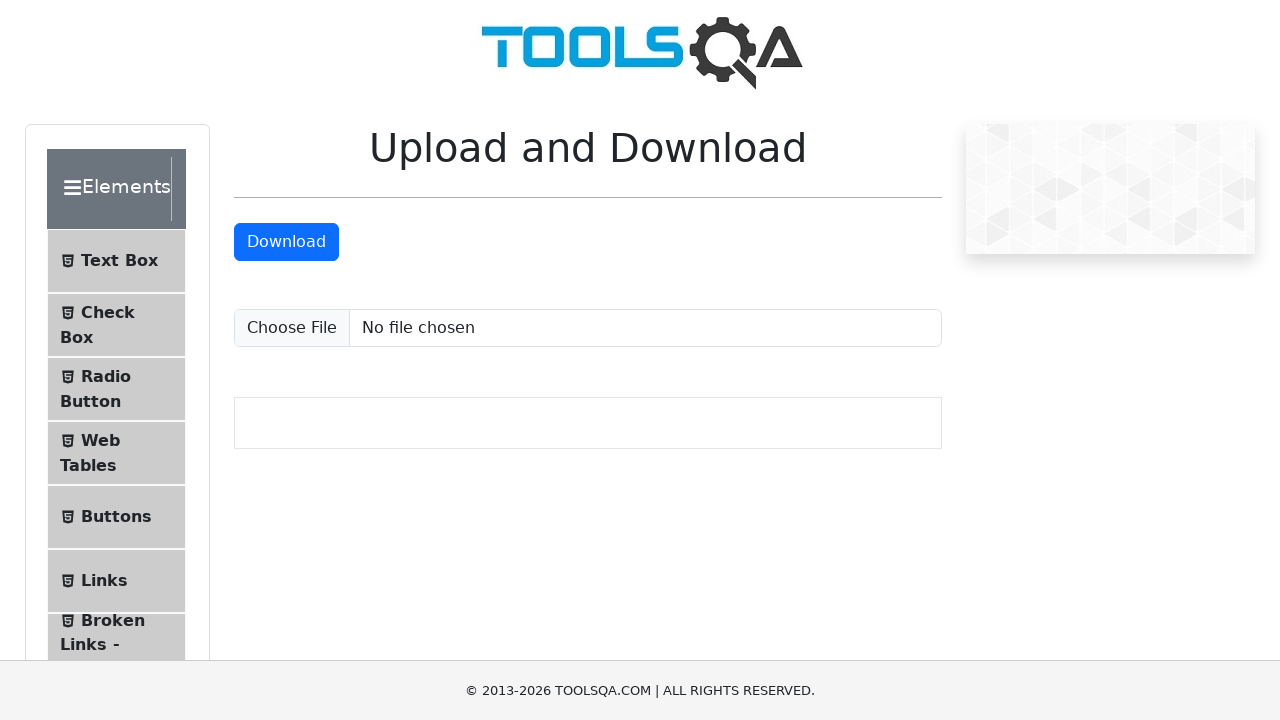

Clicked download button at (286, 242) on #downloadButton
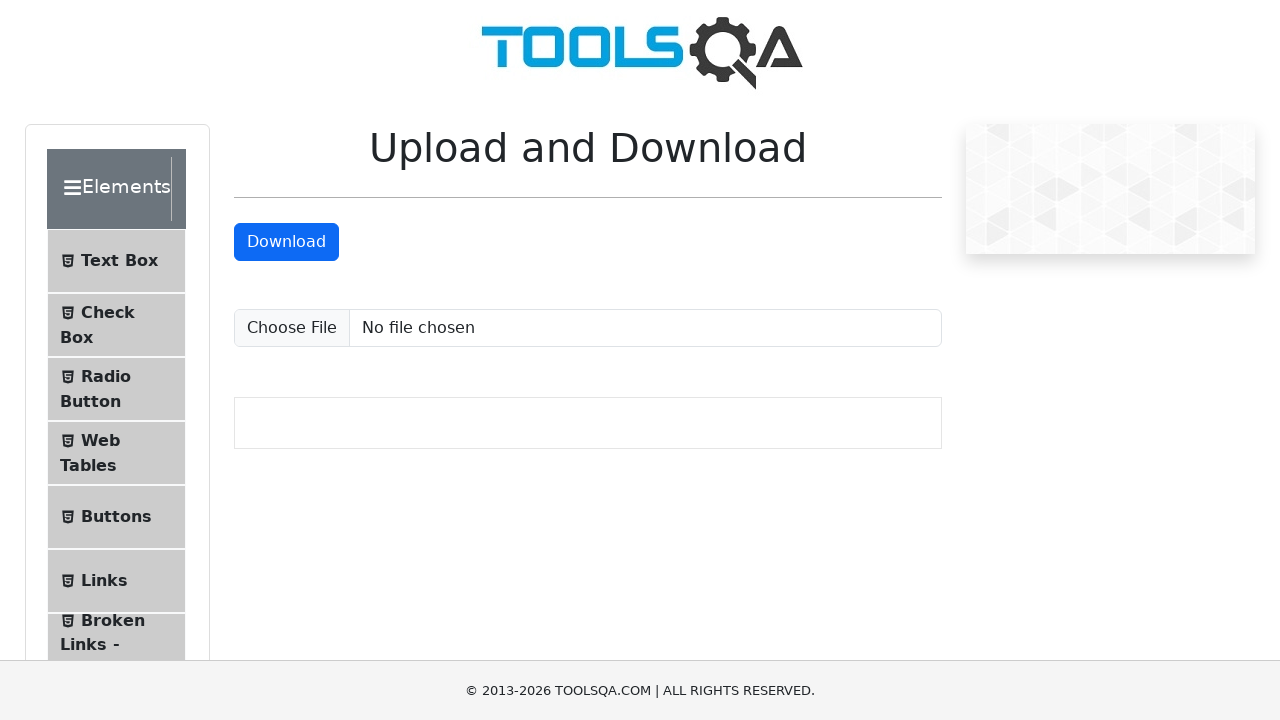

Waited for download to complete
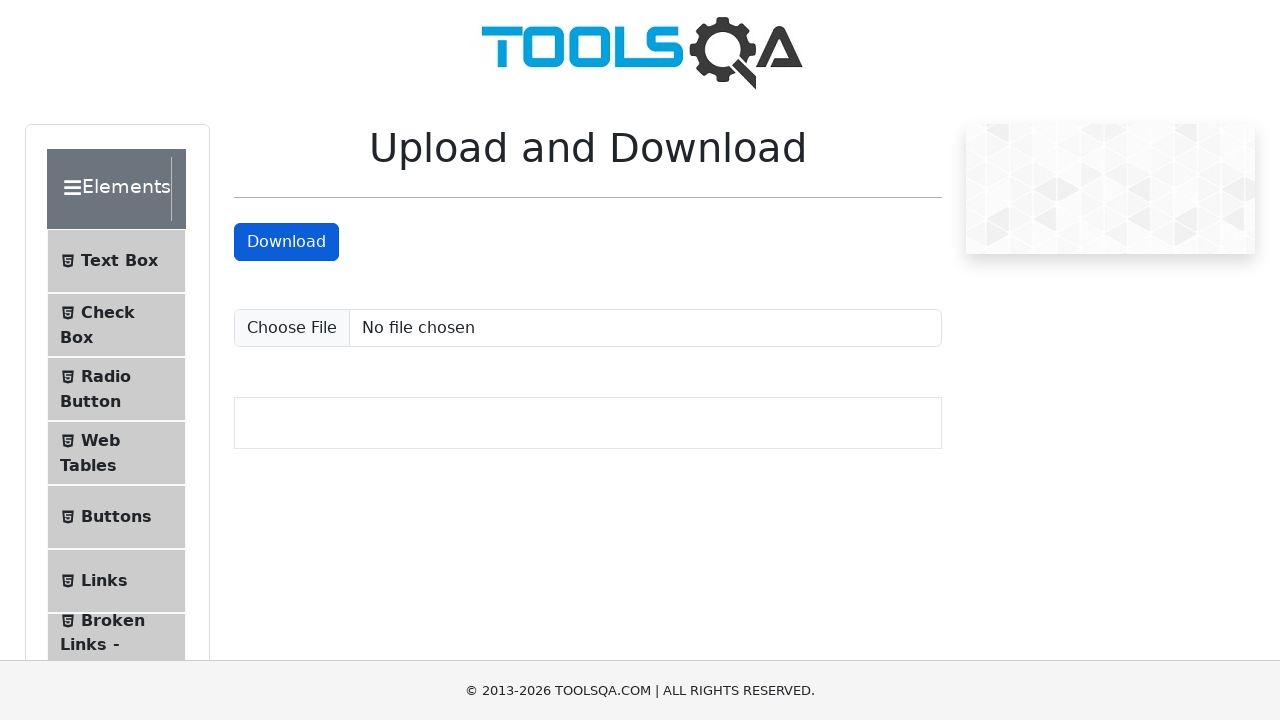

Created temporary test file for upload
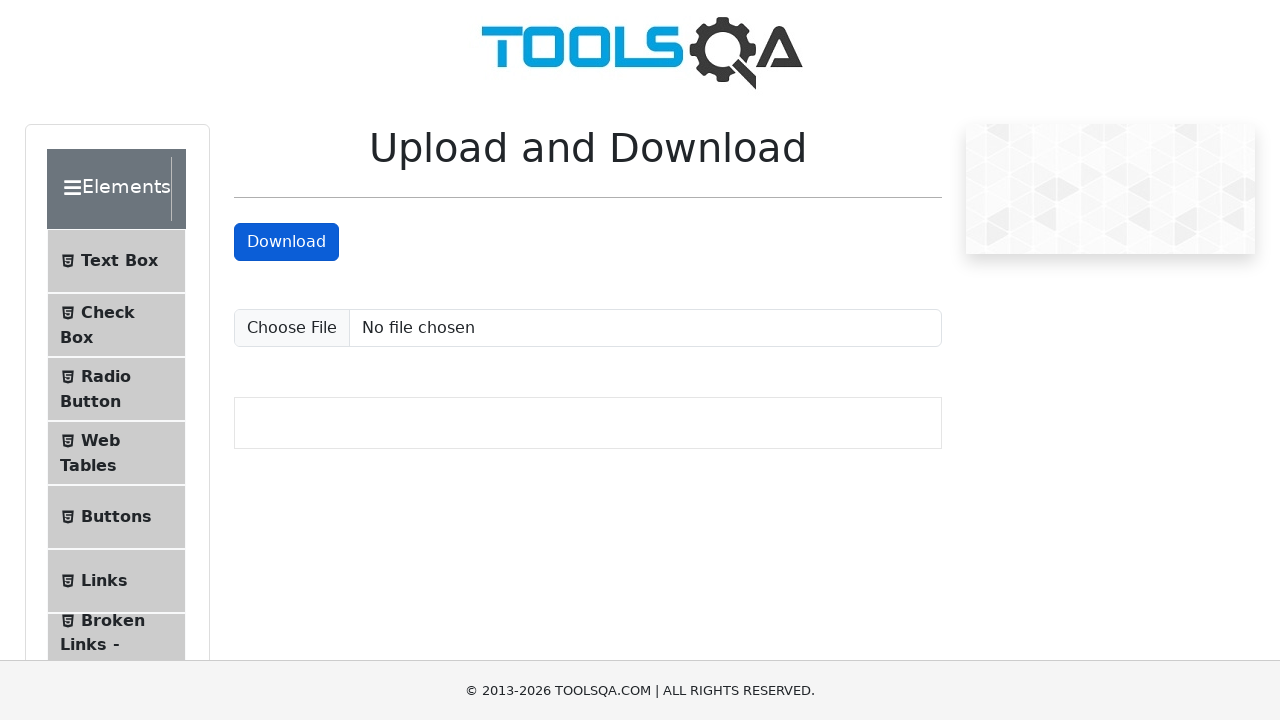

Uploaded test file via input field
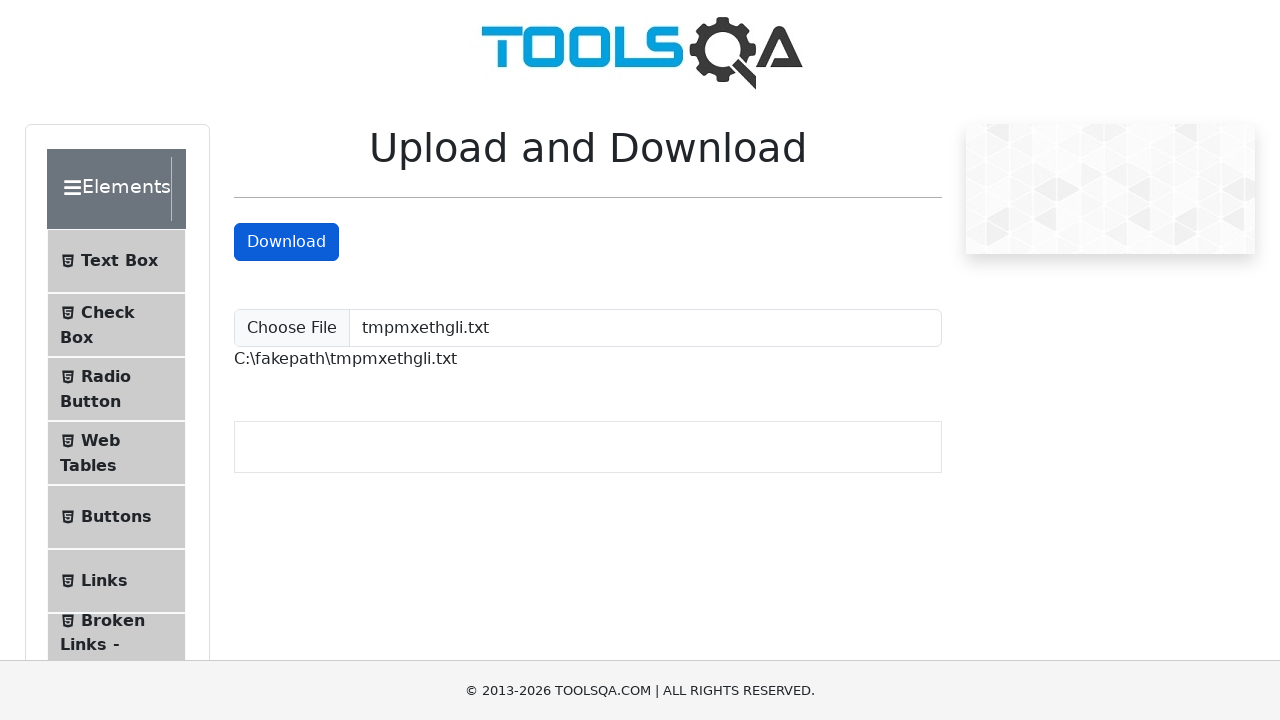

Waited for upload to complete
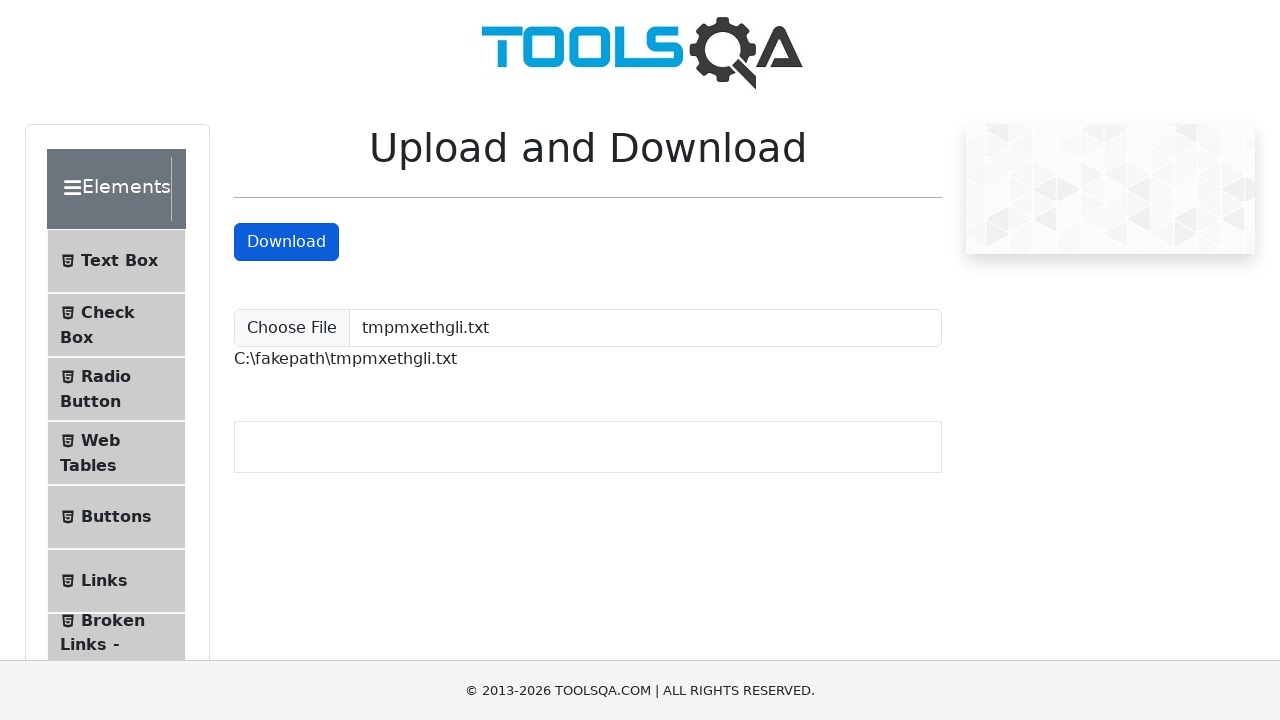

Verified uploaded file path is displayed
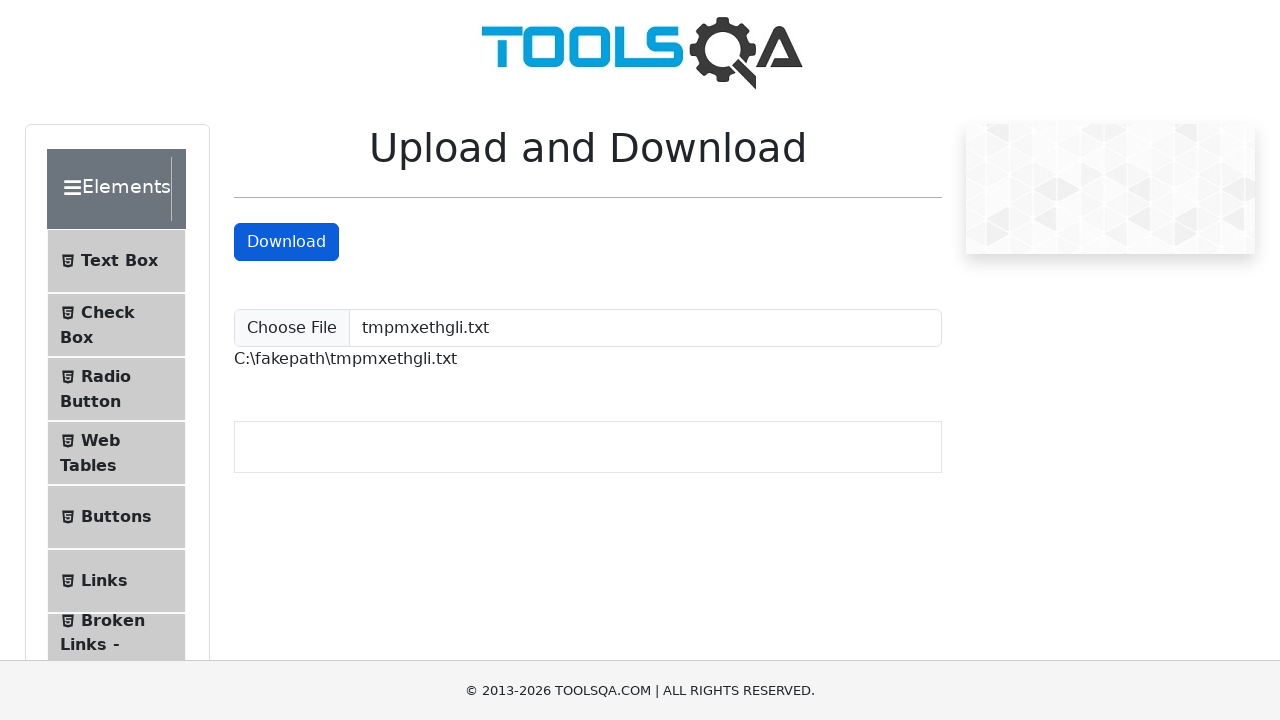

Cleaned up temporary test file
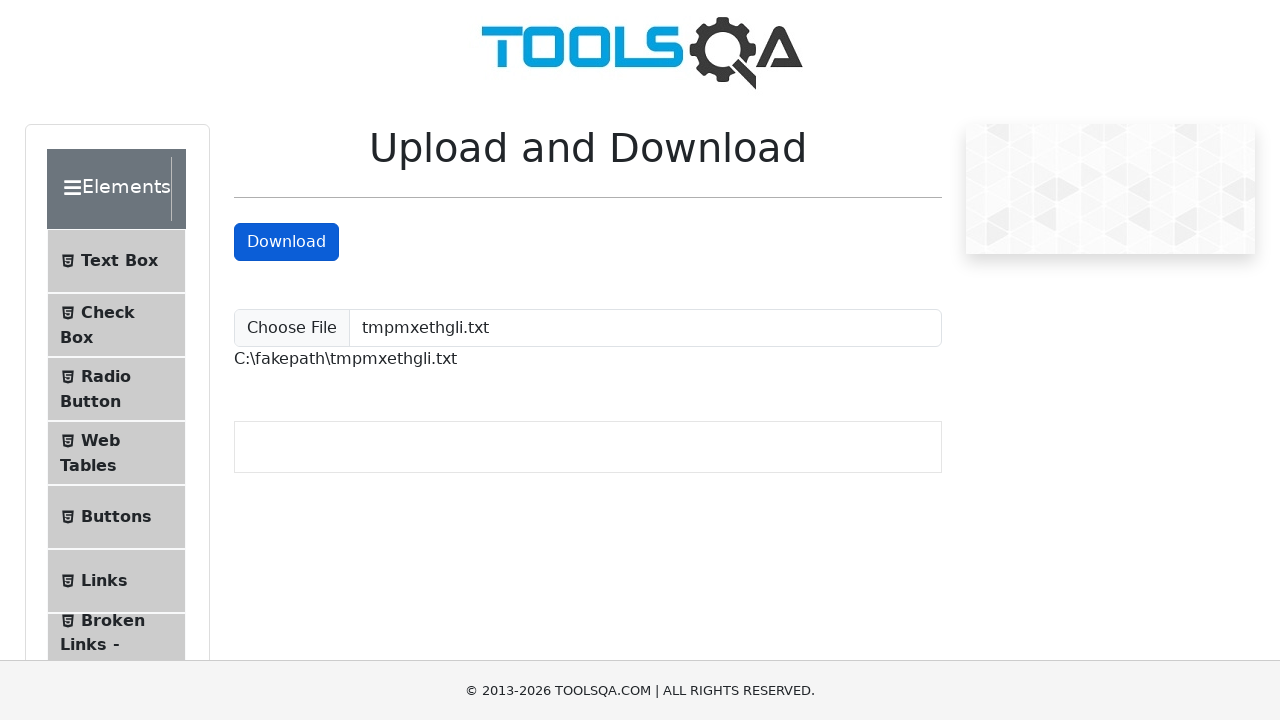

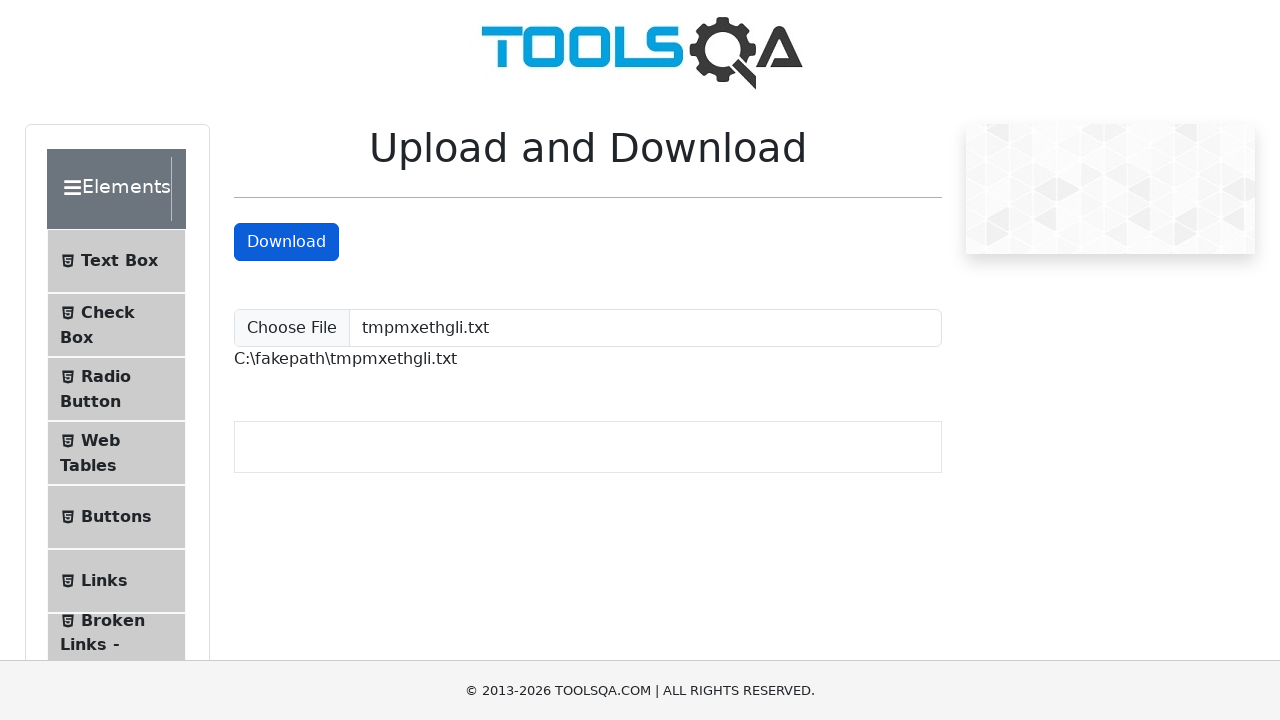